Navigates to train listing page between two stations and interacts with the train schedule table to verify data is loaded

Starting URL: https://erail.in/trains-between-stations/ghaziabad-GZB/new-delhi-NDLS

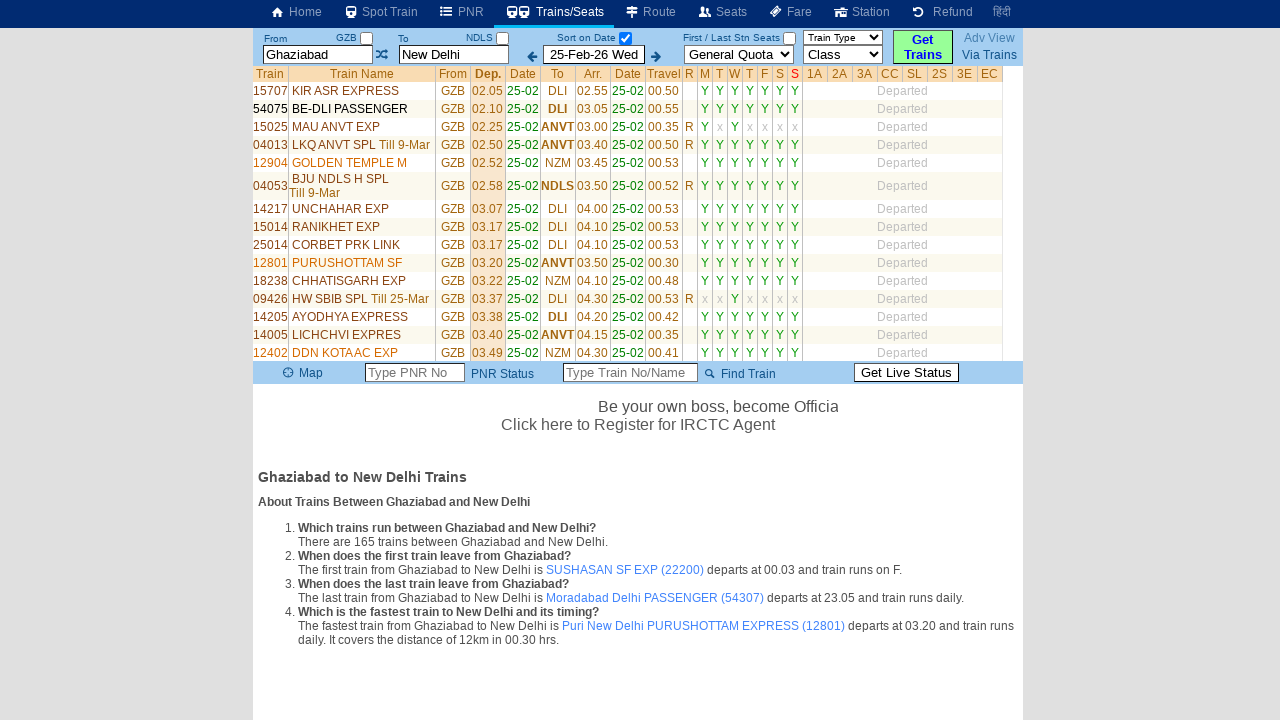

Waited for train list table to load
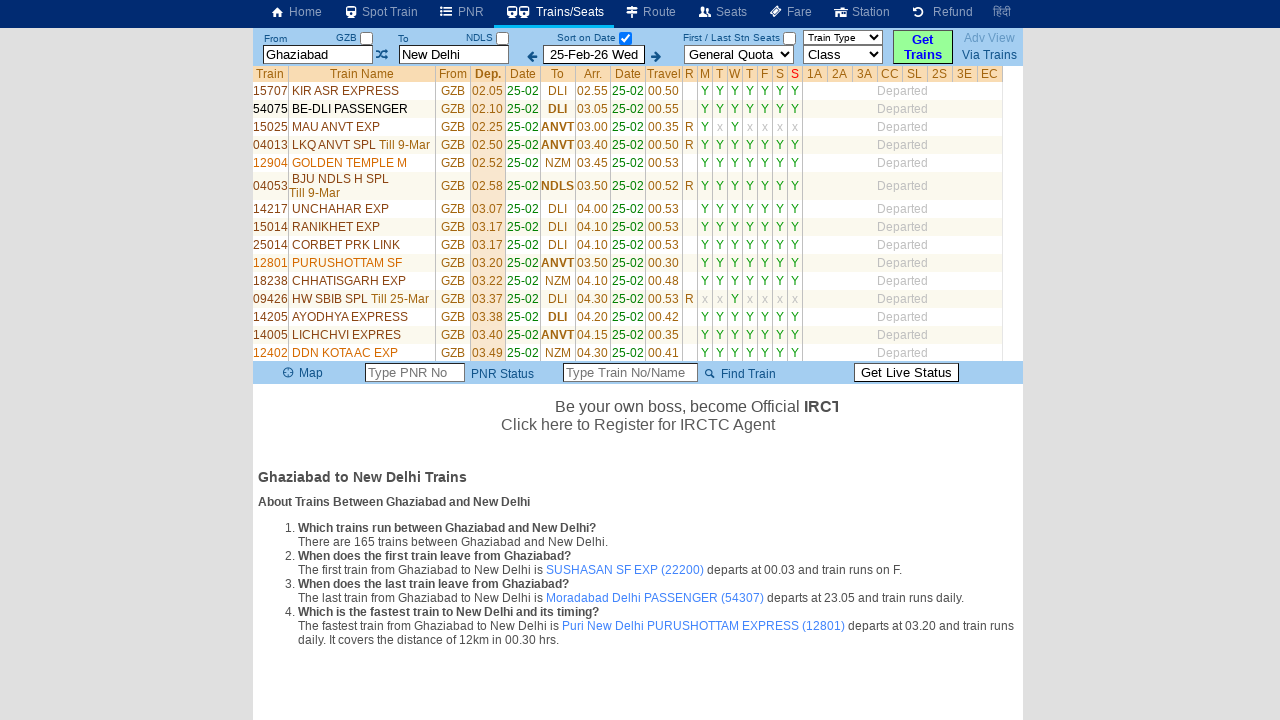

Retrieved all table rows from train schedule
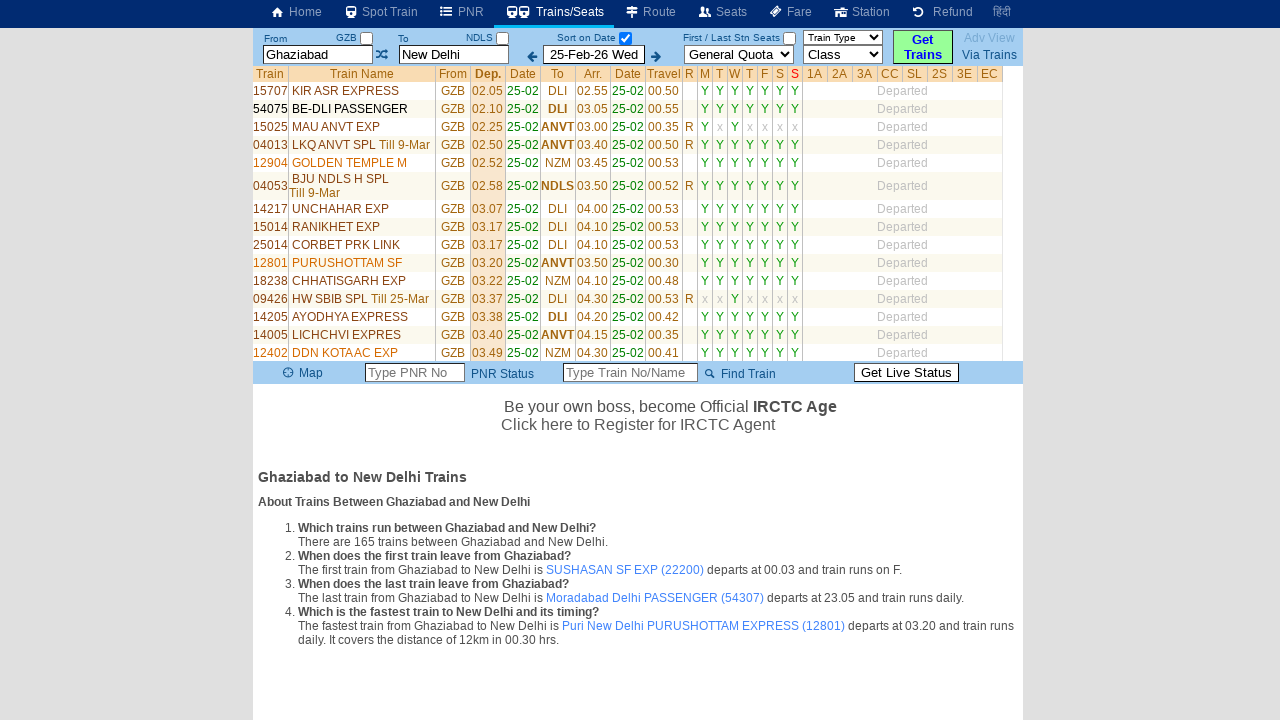

Reached end of table rows with data-id attributes
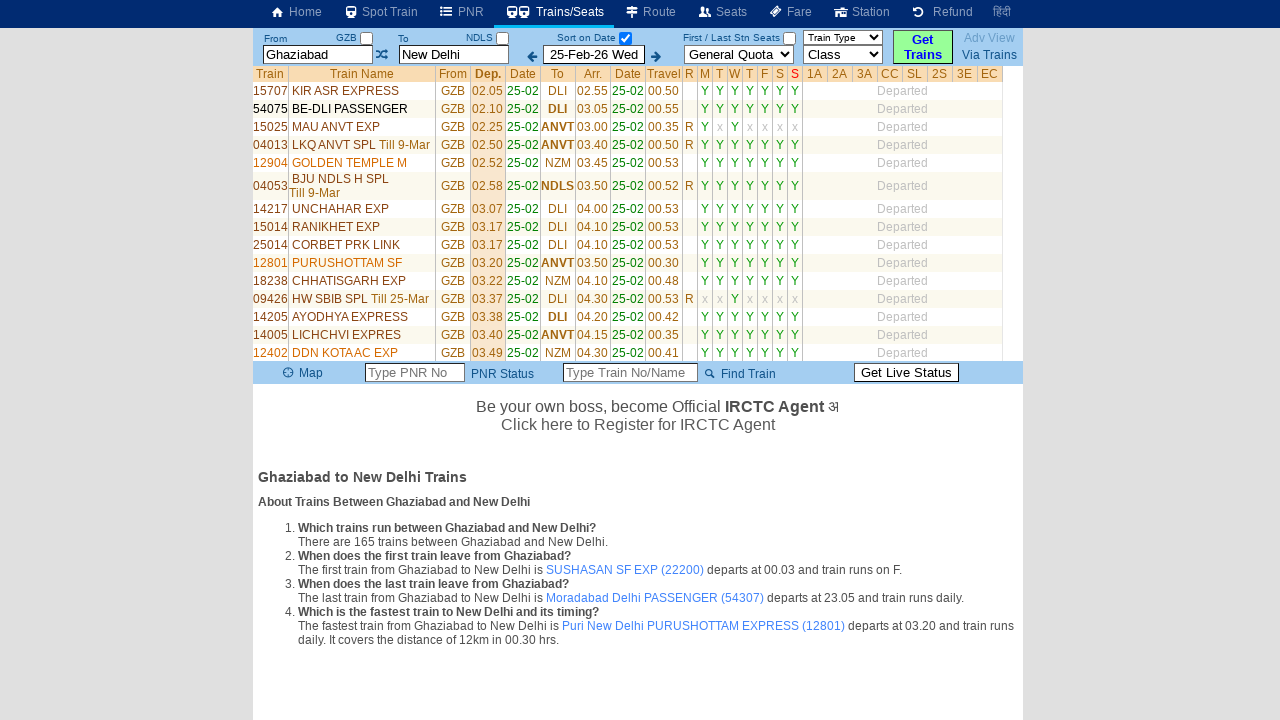

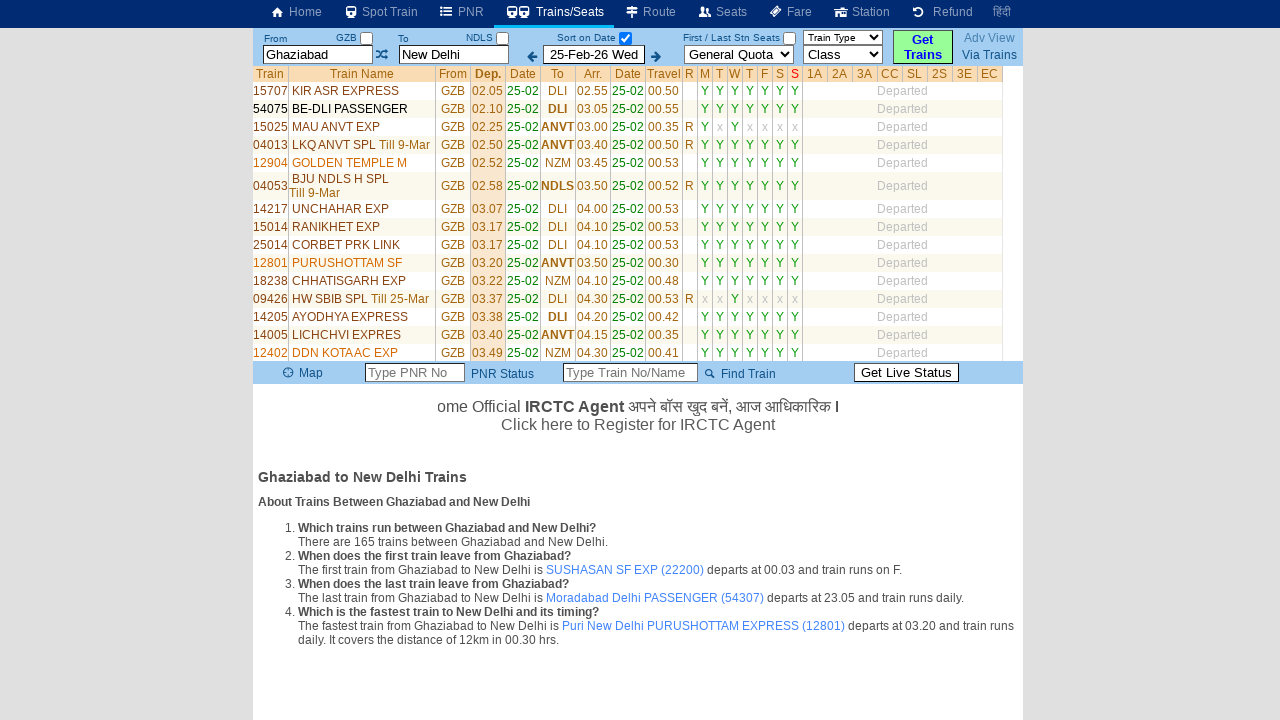